Tests radio buttons and checkboxes on a Google Form that don't use standard input elements, verifying selection via aria-checked attributes and selecting all available checkboxes.

Starting URL: https://docs.google.com/forms/d/e/1FAIpQLSfiypnd69zhuDkjKgqvpID9kwO29UCzeCVrGGtbNPZXQok0jA/viewform

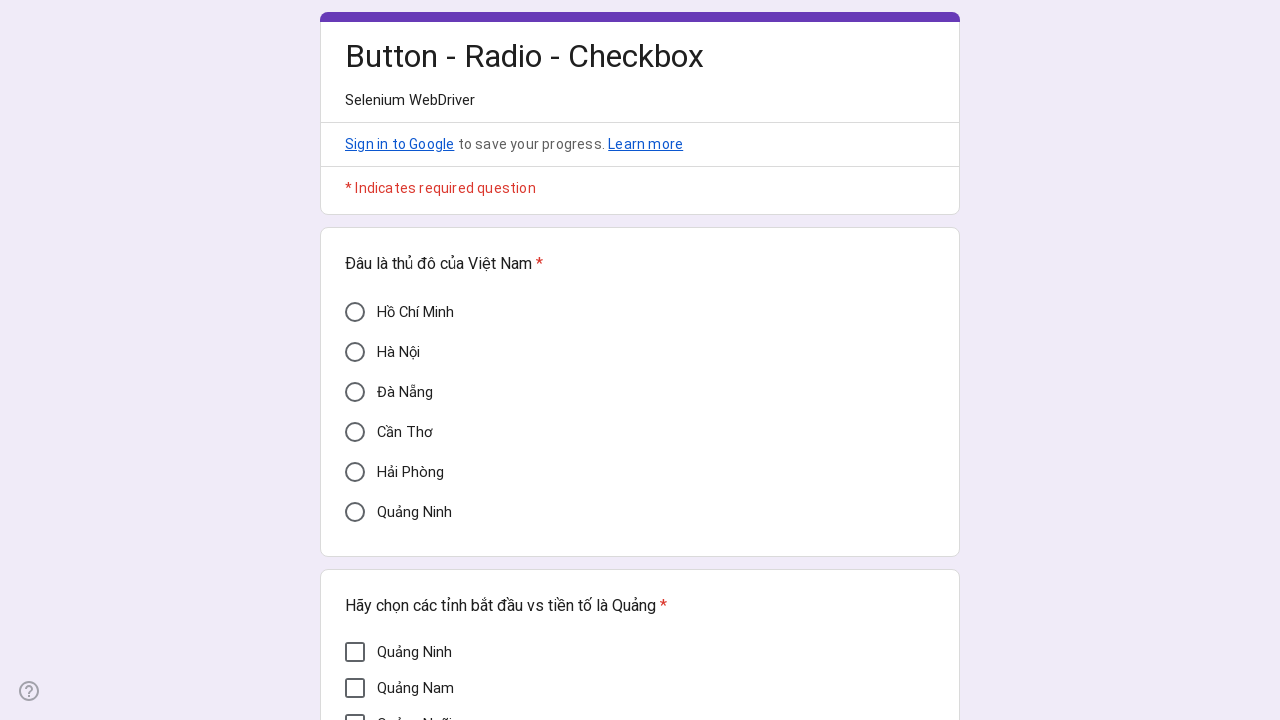

Waited for form to load - HCM radio button element appeared
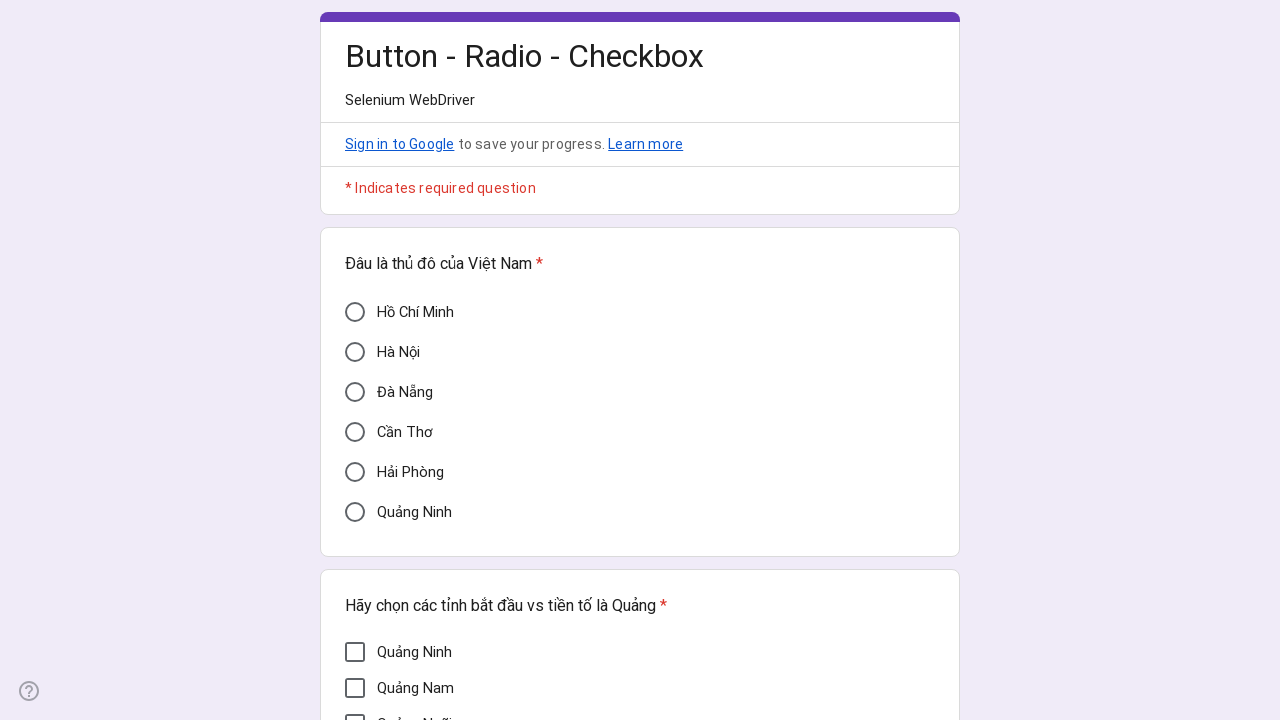

Located HCM radio button using aria attributes
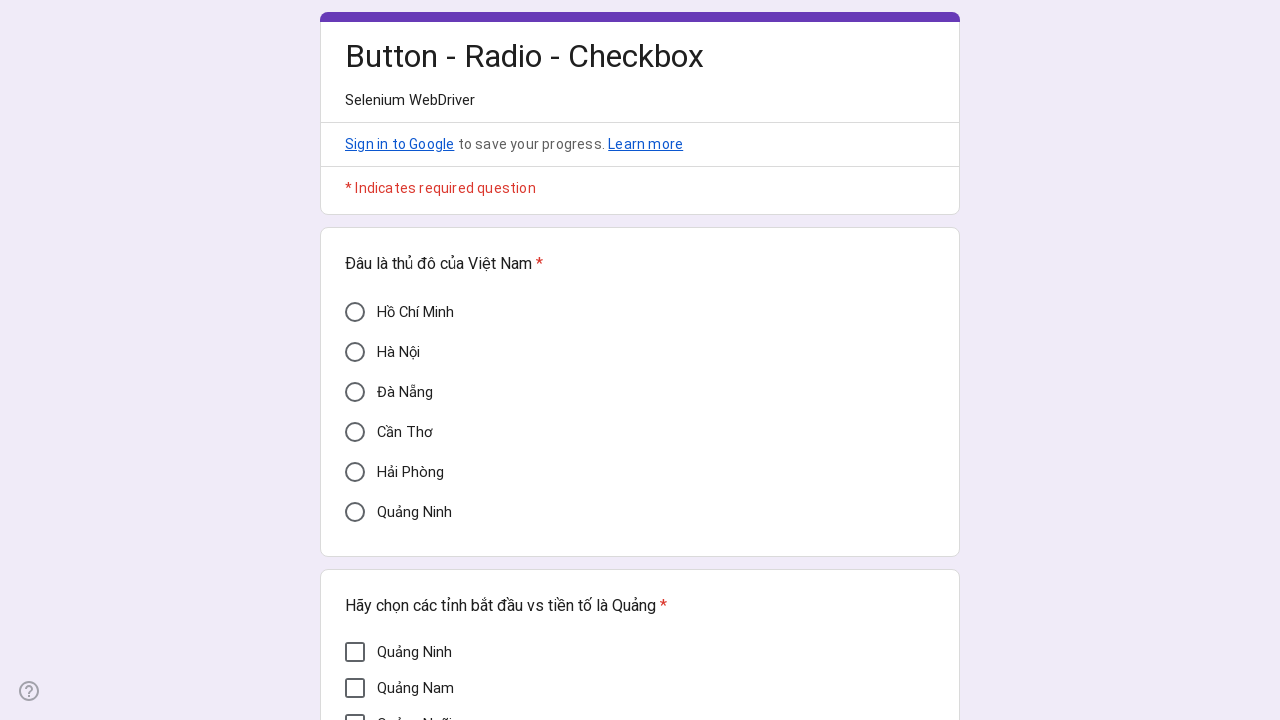

Located Quảng Nam checkbox using aria attributes
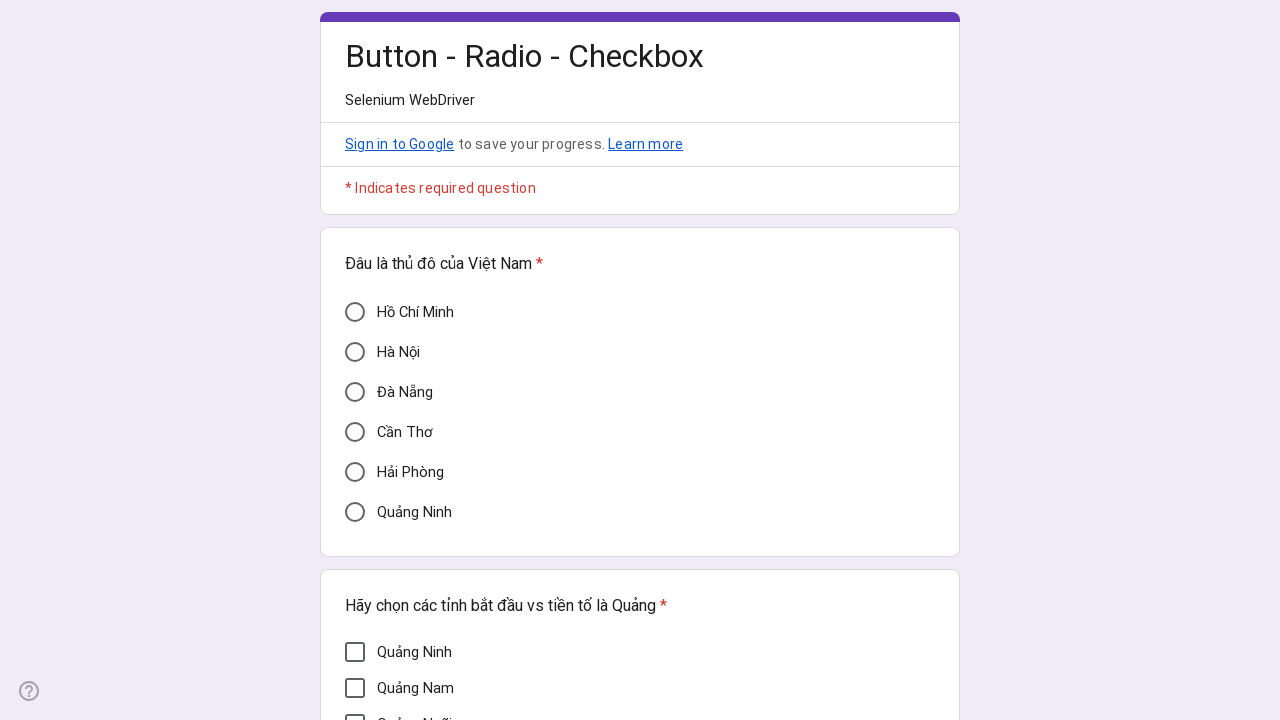

Verified HCM radio button is not selected initially (aria-checked='false')
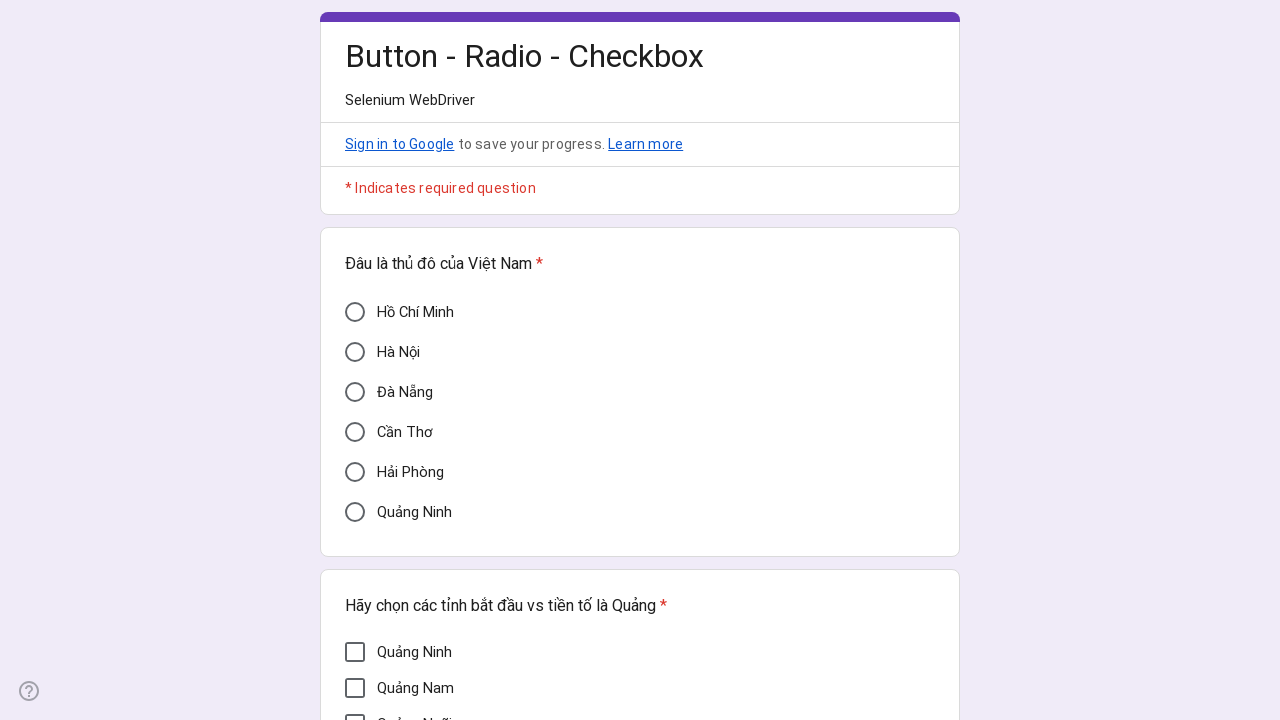

Verified Quảng Nam checkbox is not selected initially (aria-checked='false')
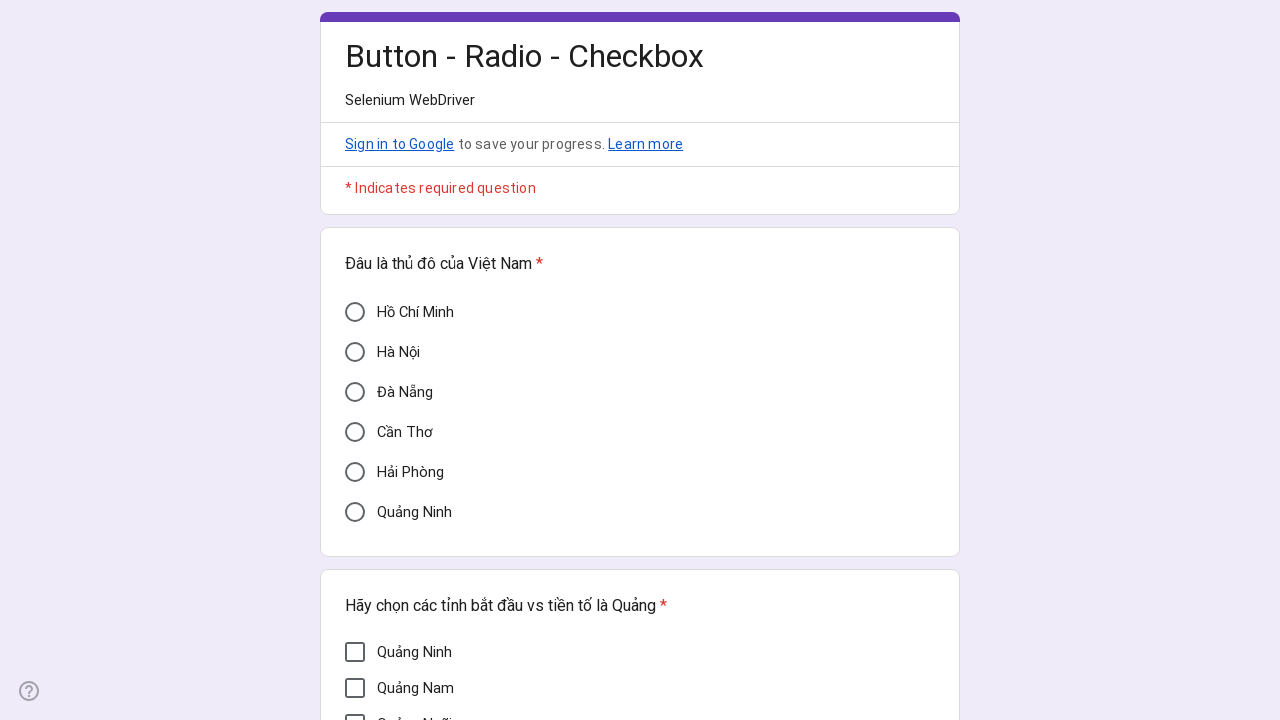

Clicked HCM radio button at (355, 312) on div[aria-label='Hồ Chí Minh'][aria-checked]
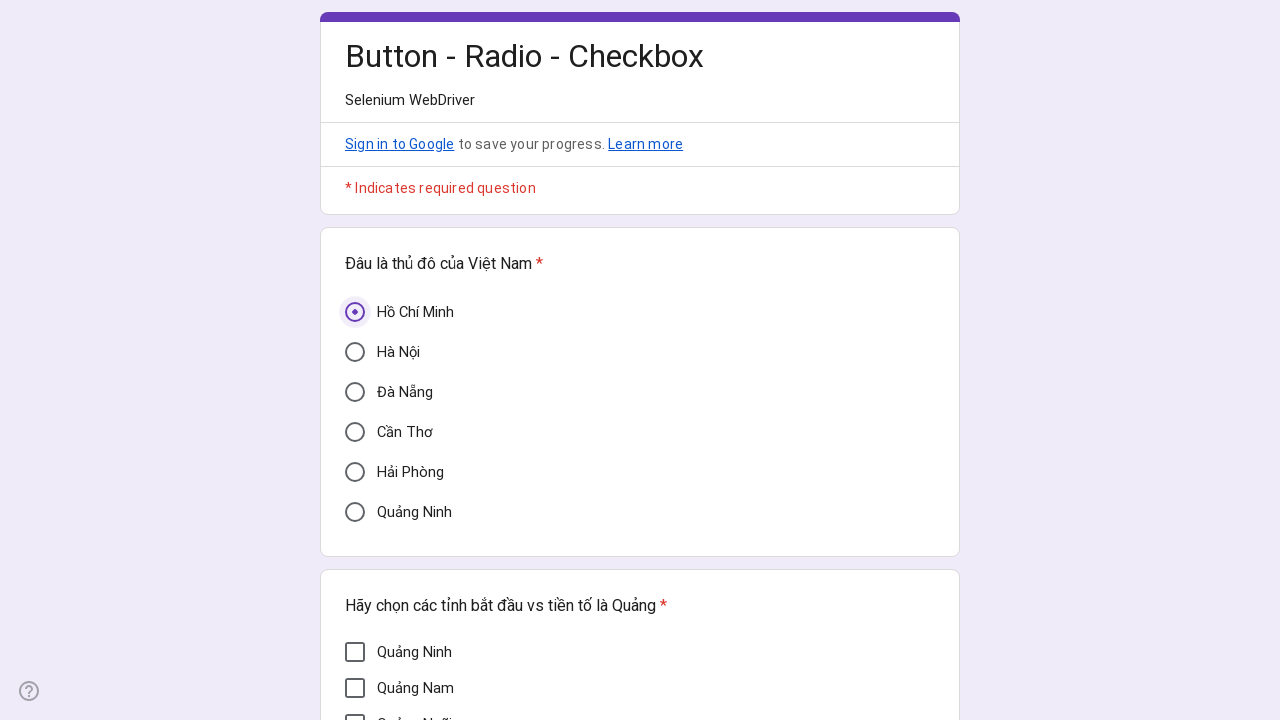

Clicked Quảng Nam checkbox at (355, 688) on div[aria-label='Quảng Nam'][aria-checked]
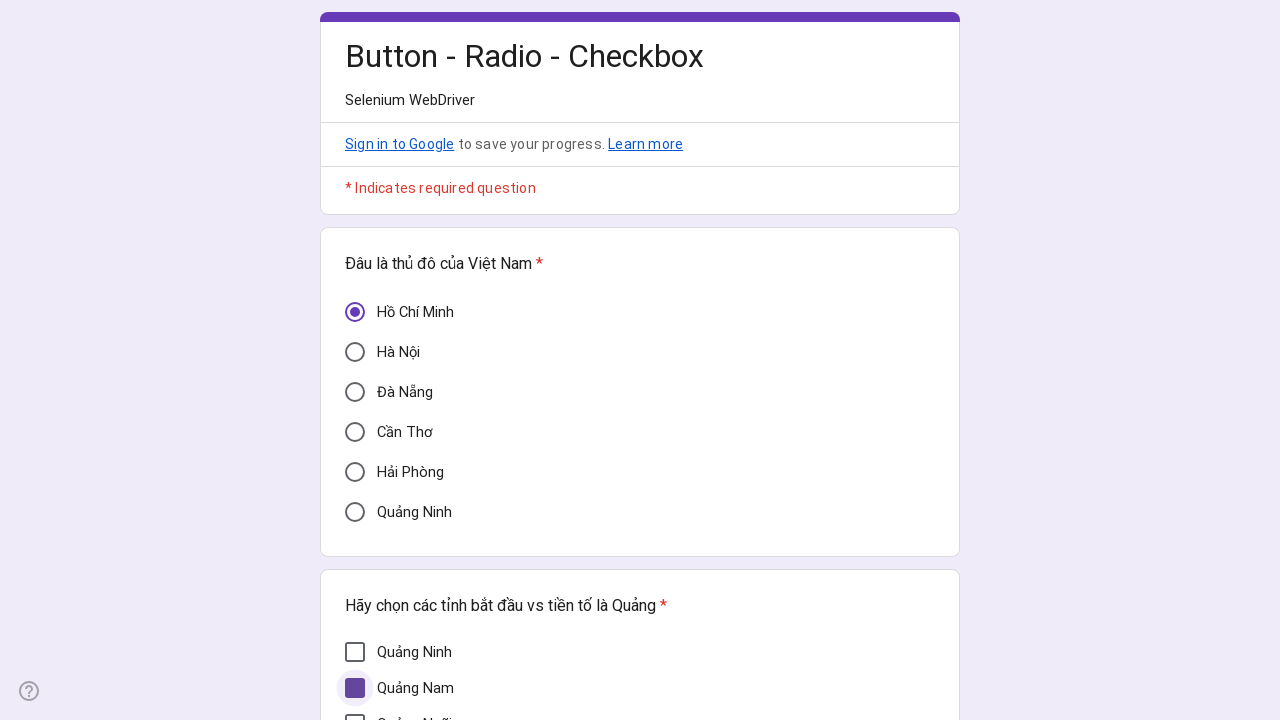

Verified HCM radio button is now selected (aria-checked='true')
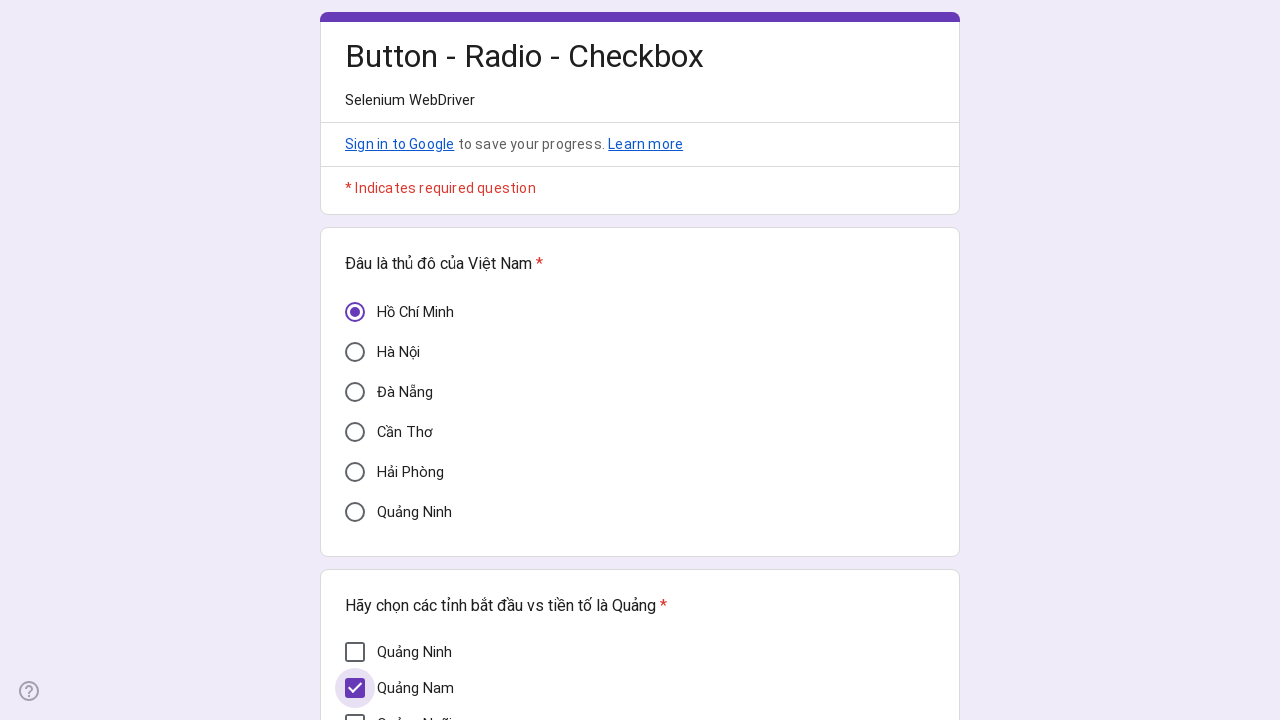

Verified Quảng Nam checkbox is now selected (aria-checked='true')
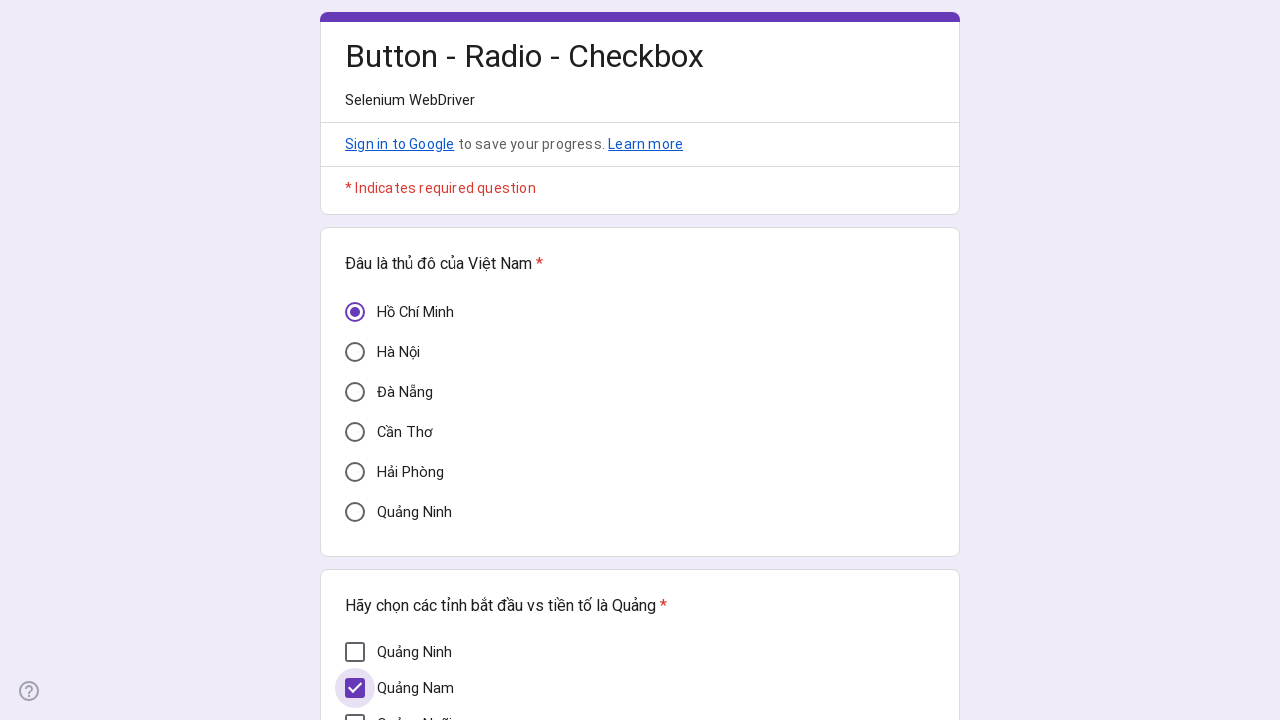

Located all checkbox elements using role and aria-label attributes
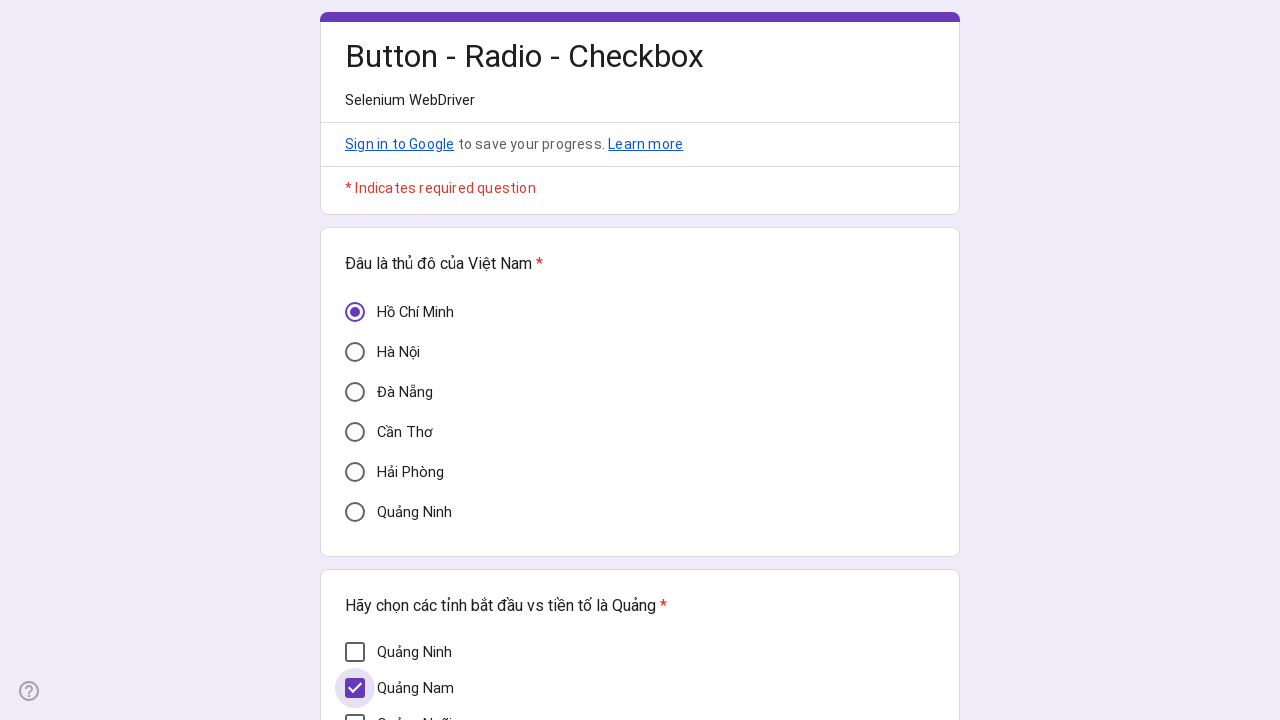

Retrieved count of all checkboxes: 7
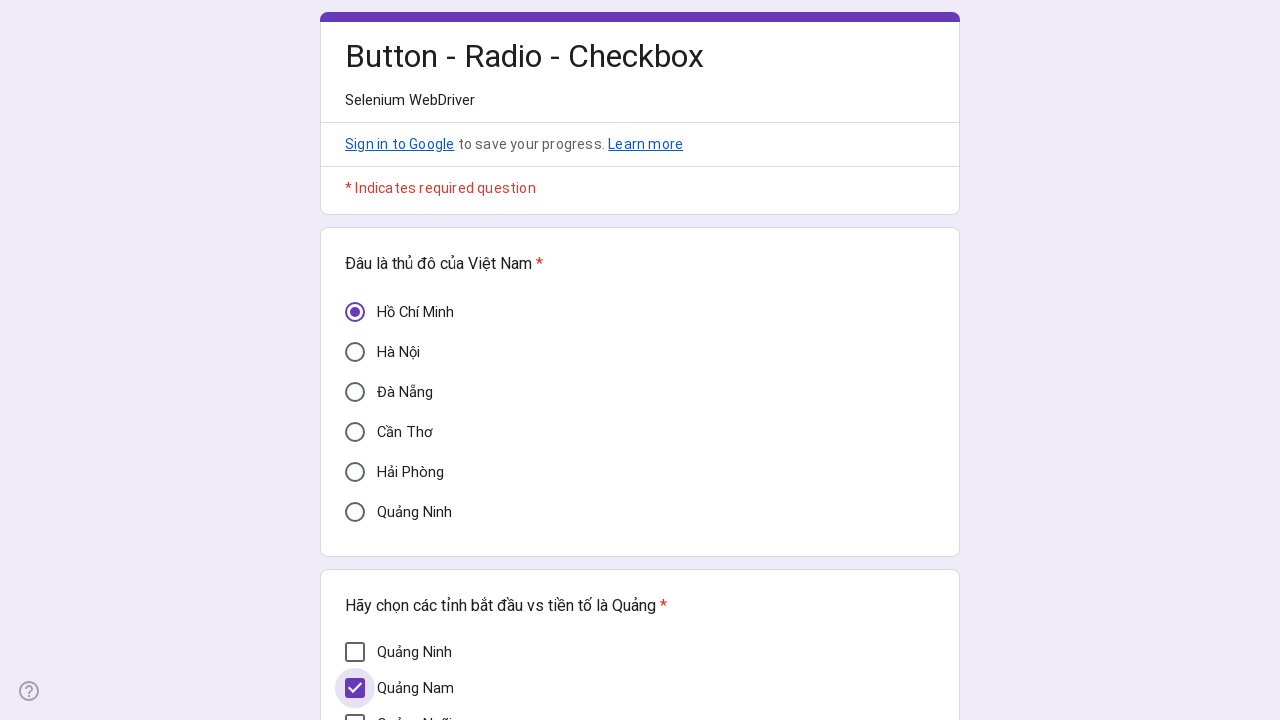

Clicked checkbox 0 to select it at (355, 652) on div[role='checkbox'][aria-label] >> nth=0
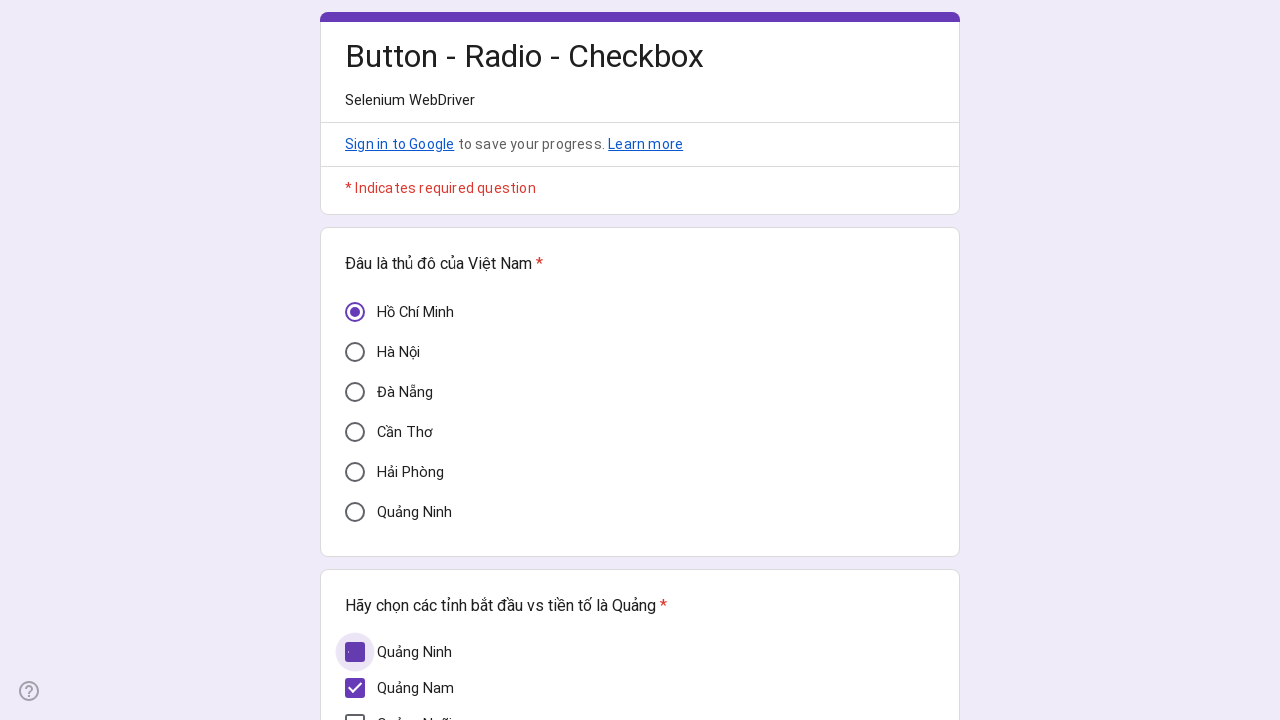

Waited 1 second after clicking checkbox 0
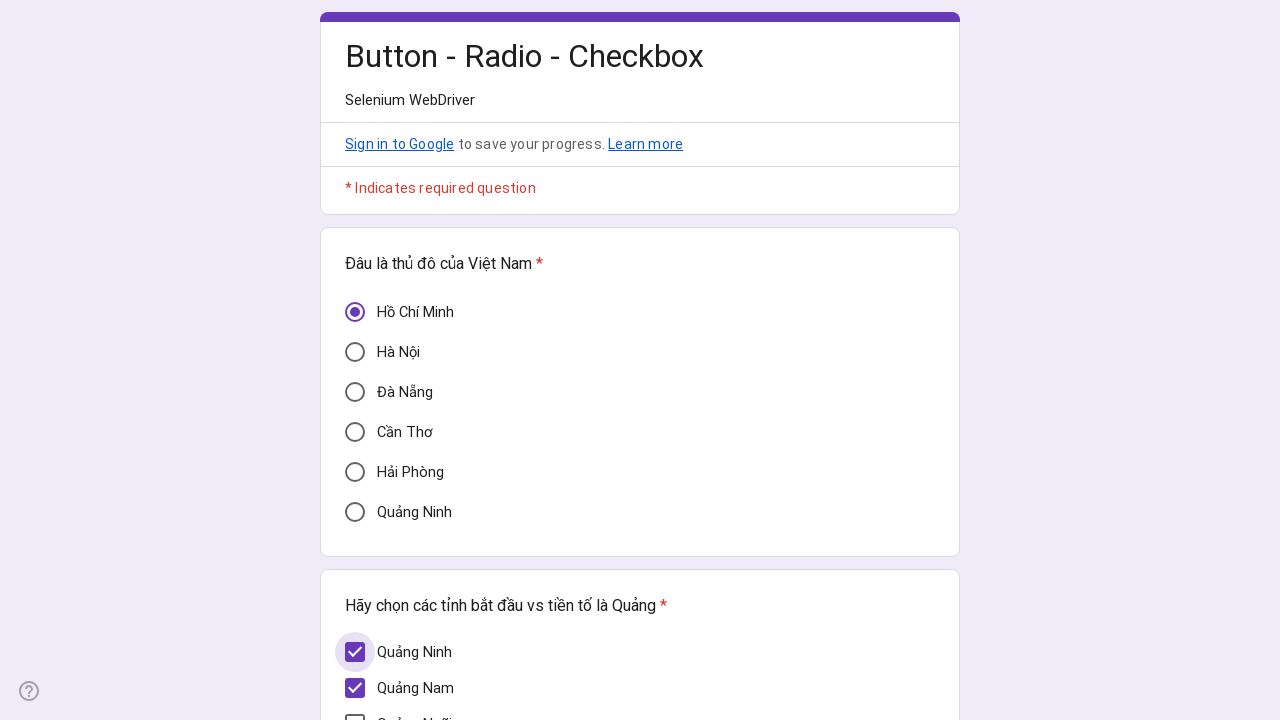

Clicked checkbox 2 to select it at (355, 710) on div[role='checkbox'][aria-label] >> nth=2
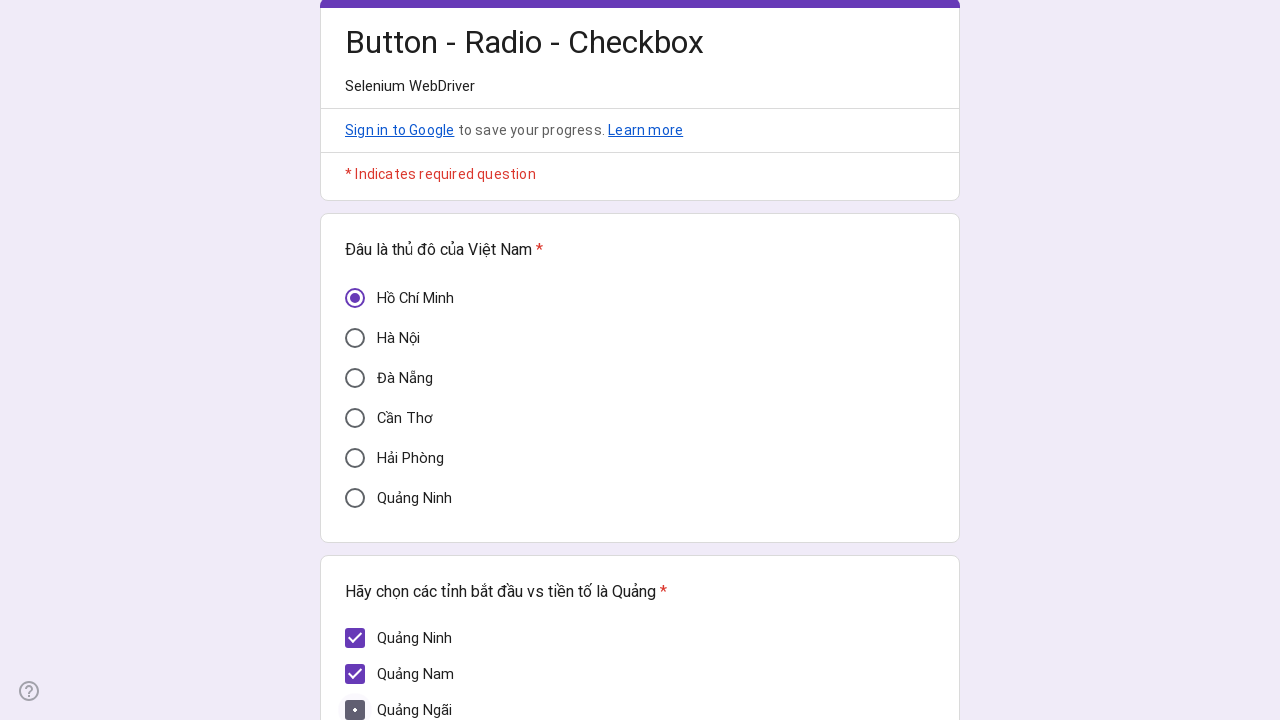

Waited 1 second after clicking checkbox 2
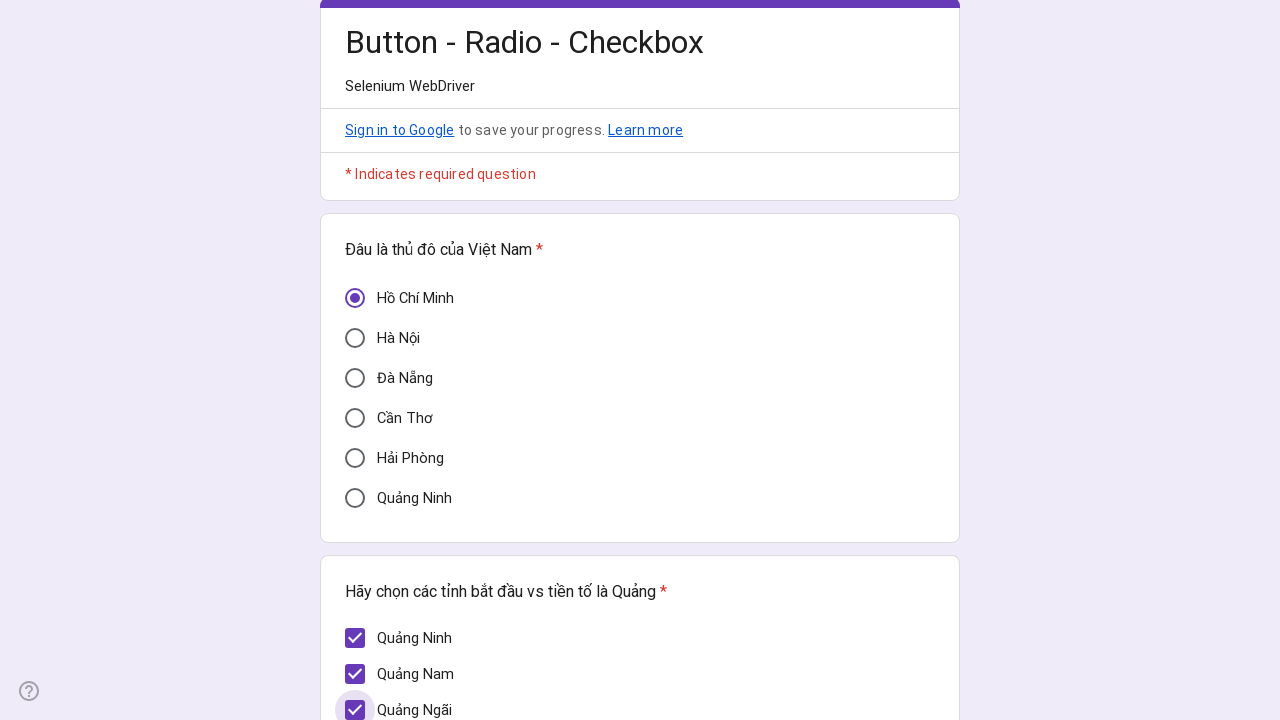

Clicked checkbox 3 to select it at (355, 375) on div[role='checkbox'][aria-label] >> nth=3
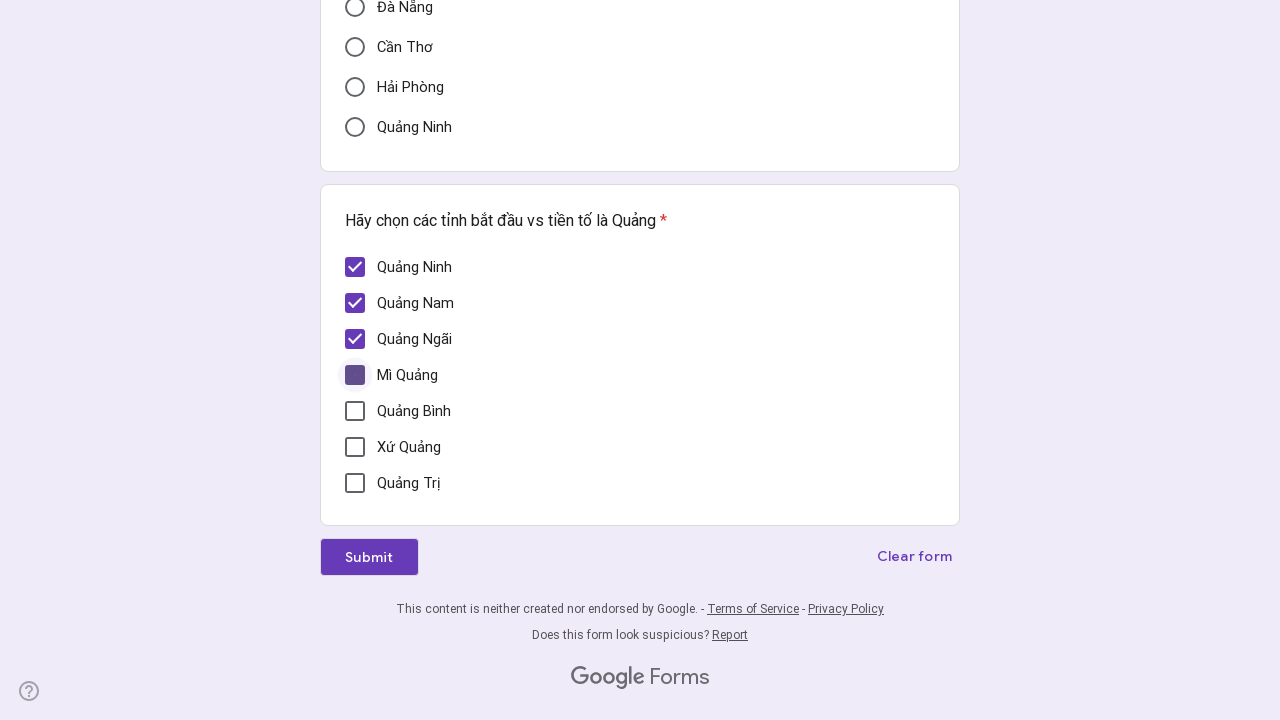

Waited 1 second after clicking checkbox 3
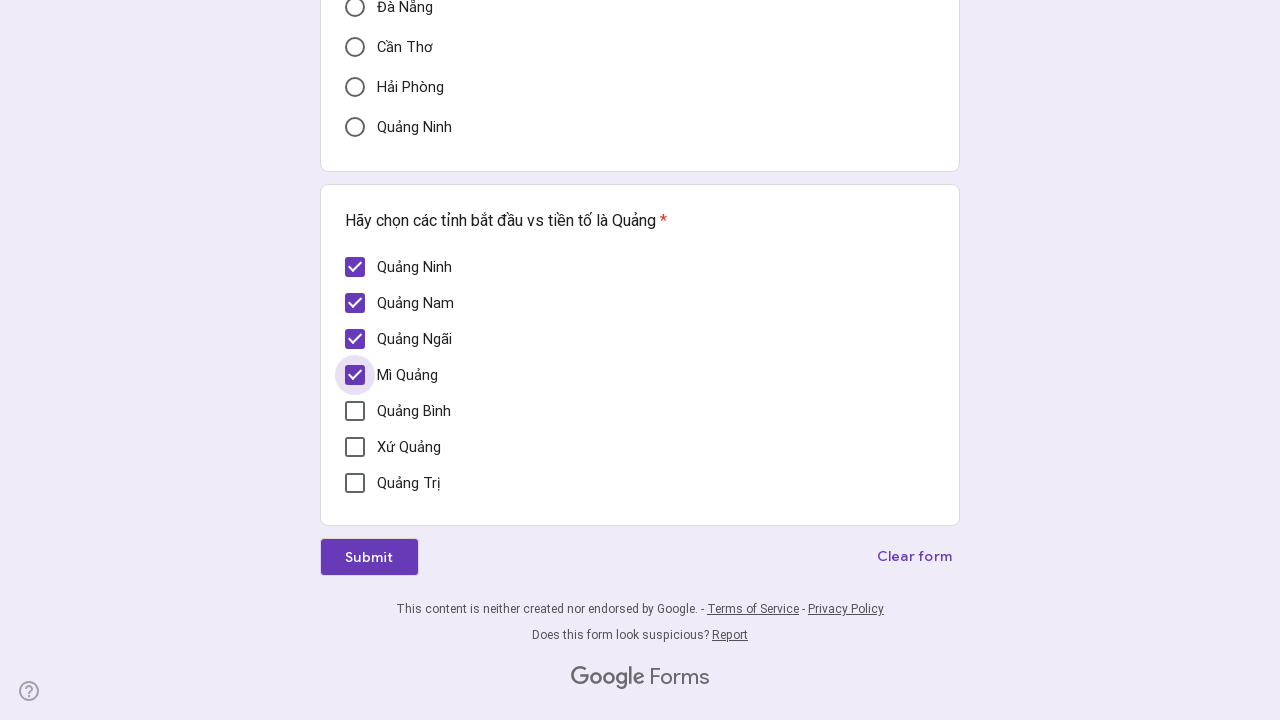

Clicked checkbox 4 to select it at (355, 411) on div[role='checkbox'][aria-label] >> nth=4
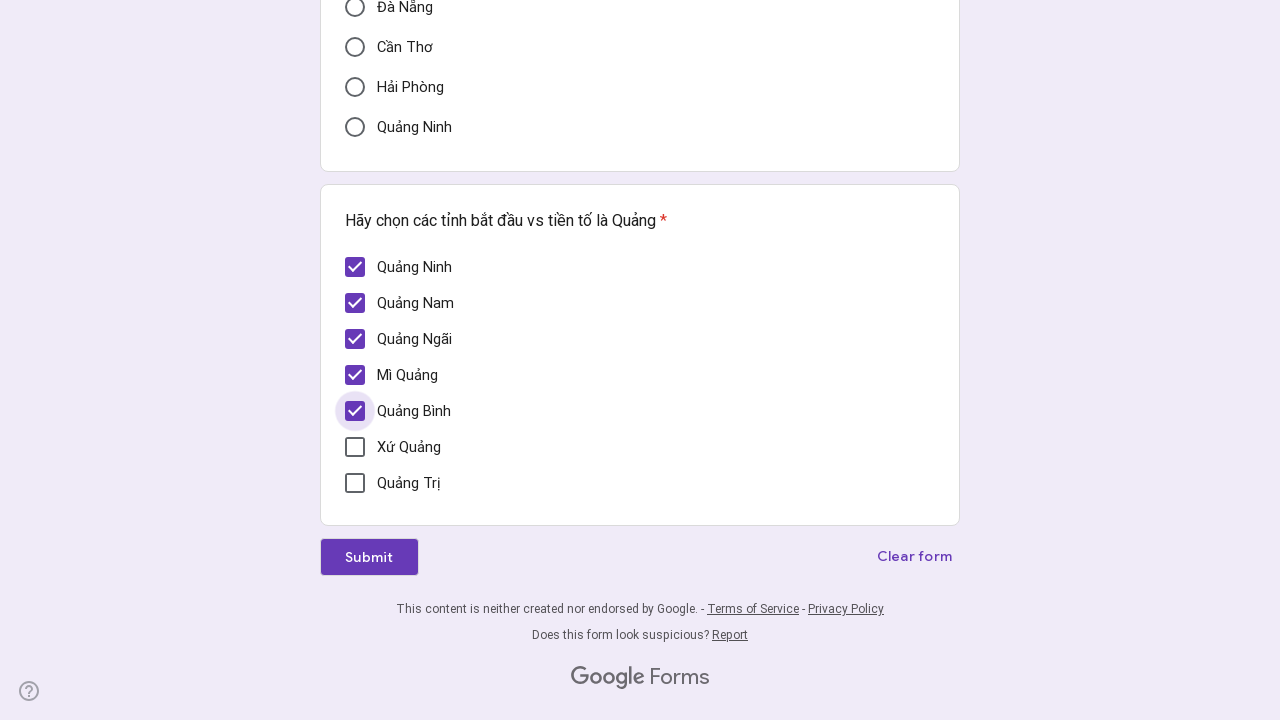

Waited 1 second after clicking checkbox 4
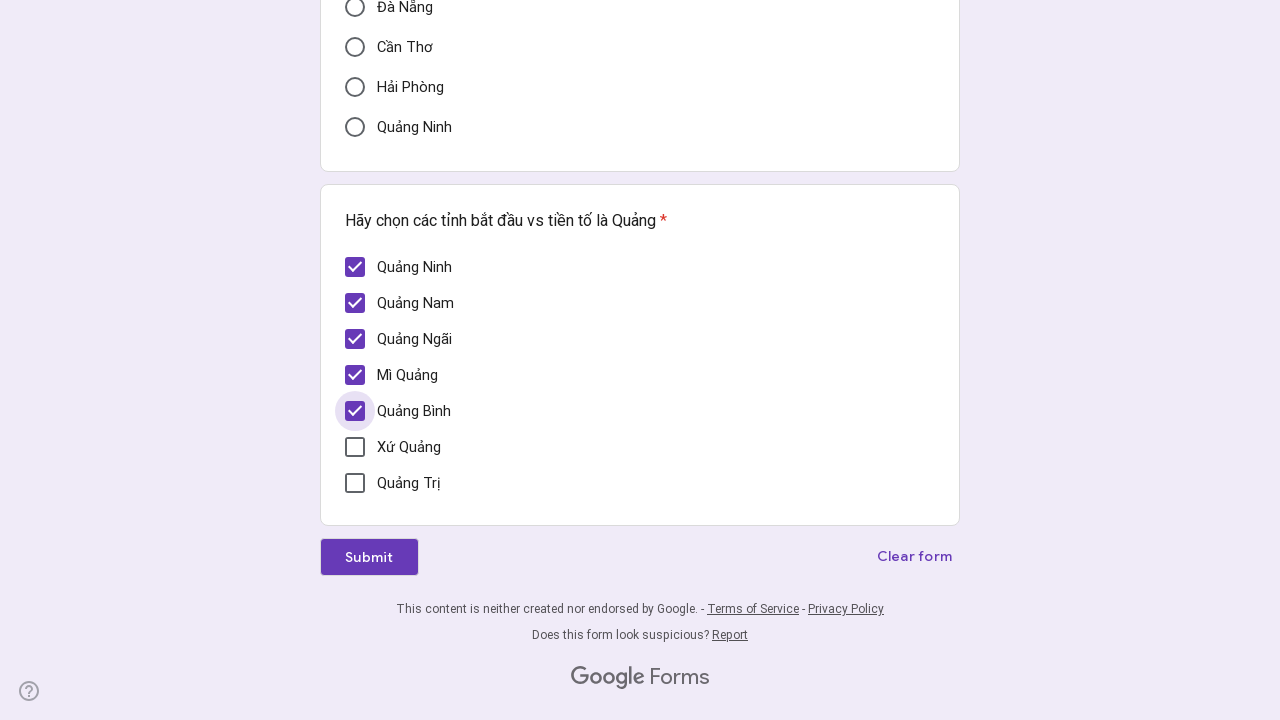

Clicked checkbox 5 to select it at (355, 447) on div[role='checkbox'][aria-label] >> nth=5
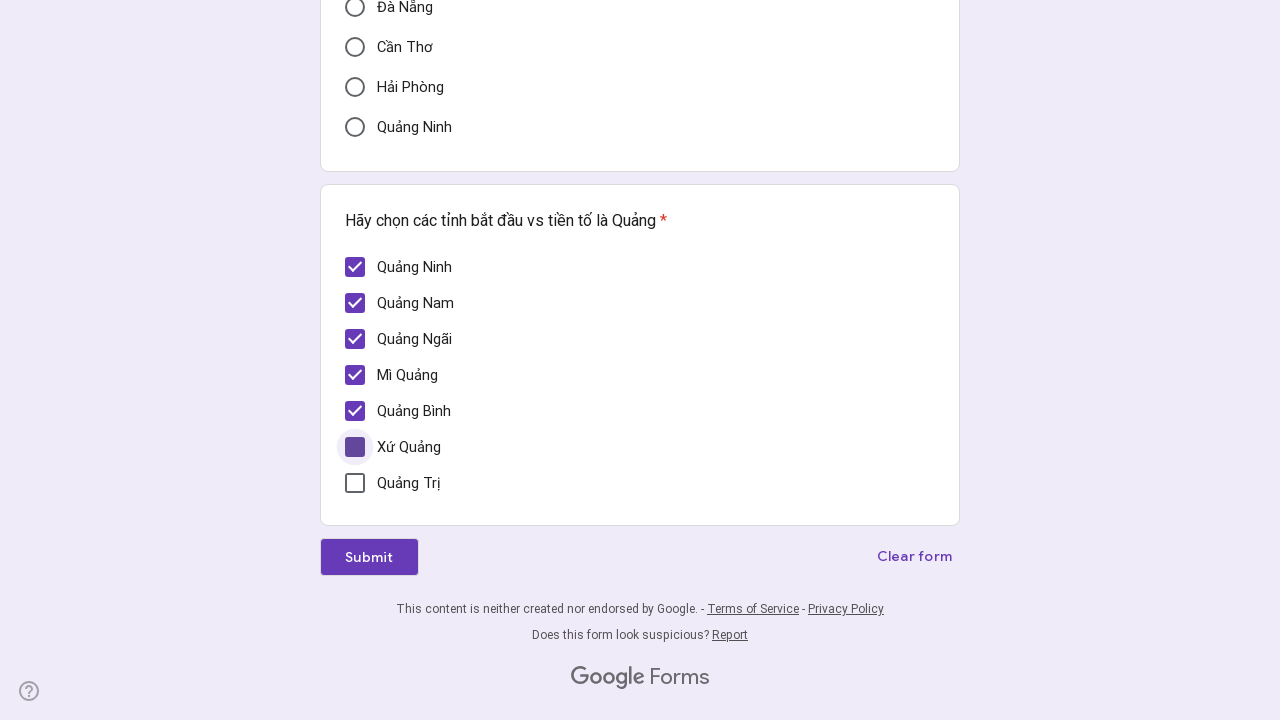

Waited 1 second after clicking checkbox 5
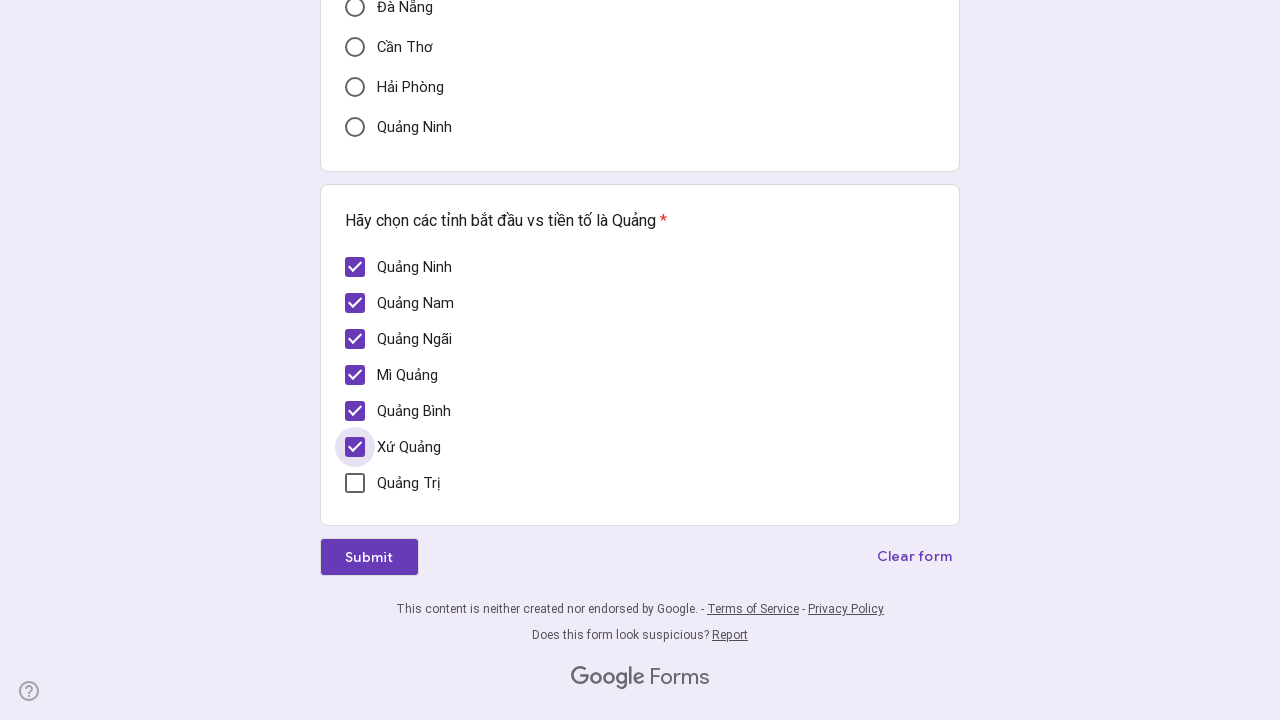

Clicked checkbox 6 to select it at (355, 483) on div[role='checkbox'][aria-label] >> nth=6
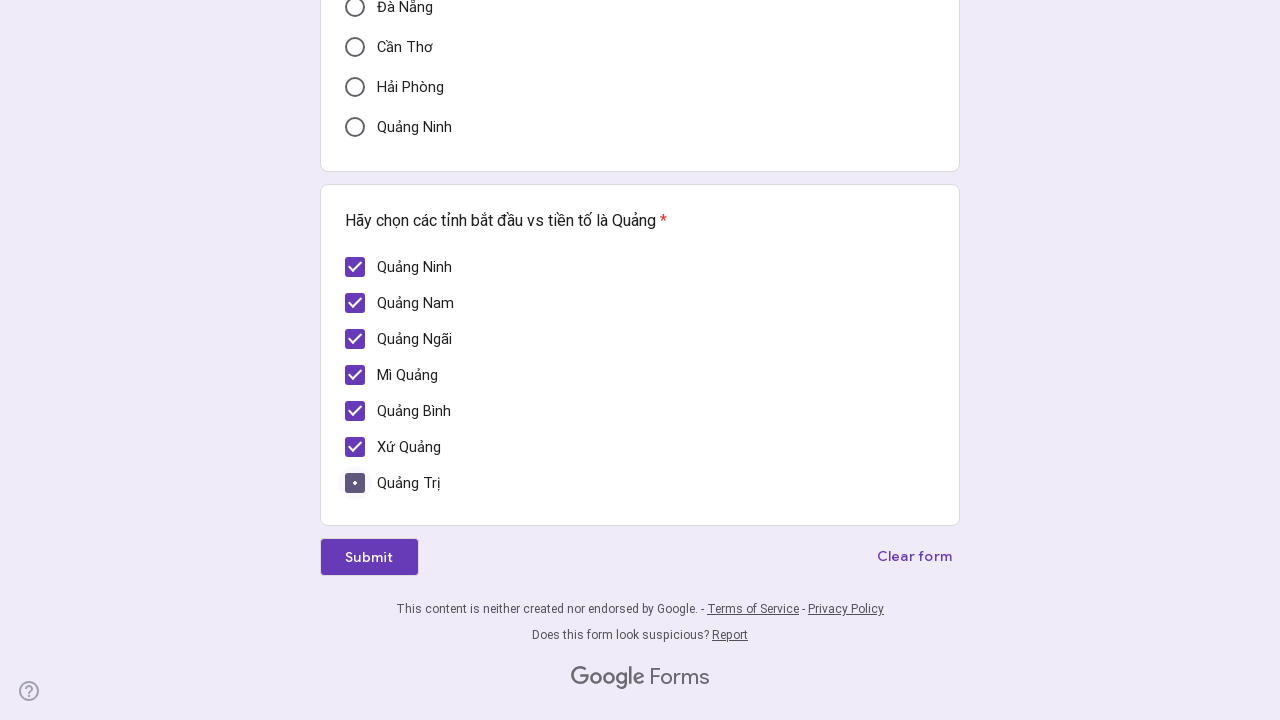

Waited 1 second after clicking checkbox 6
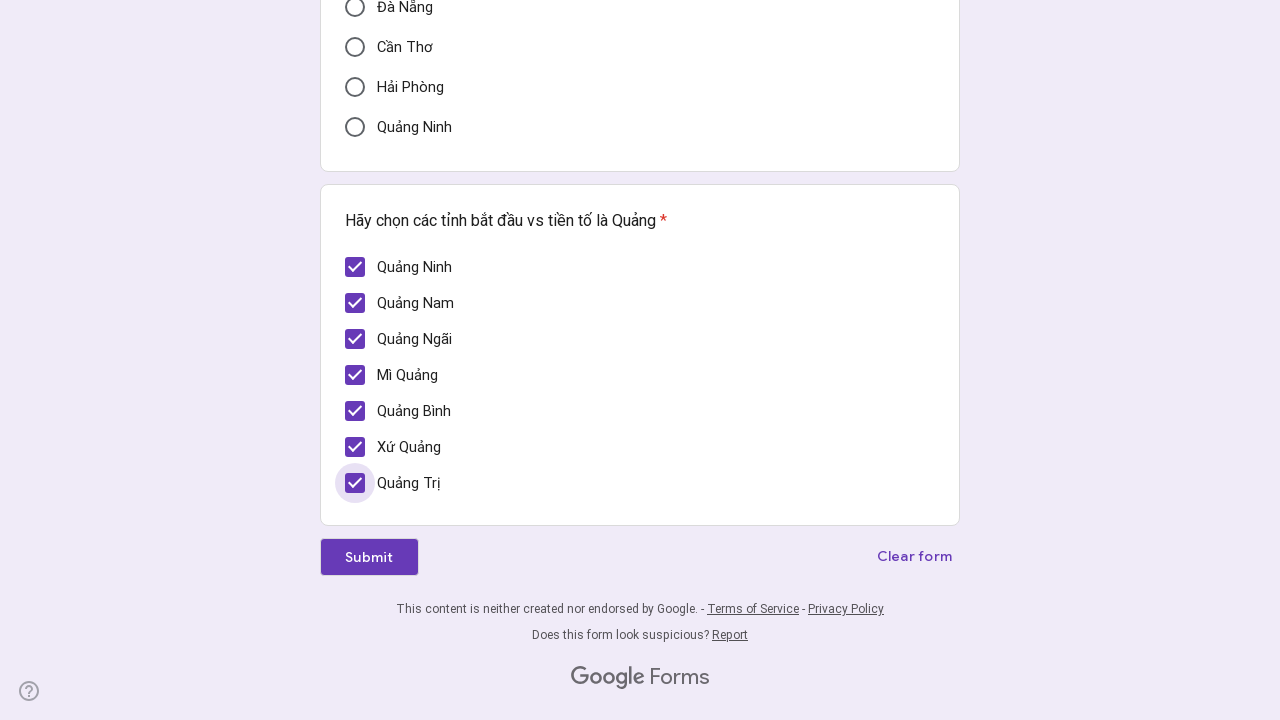

Verified checkbox 0 is selected (aria-checked='true')
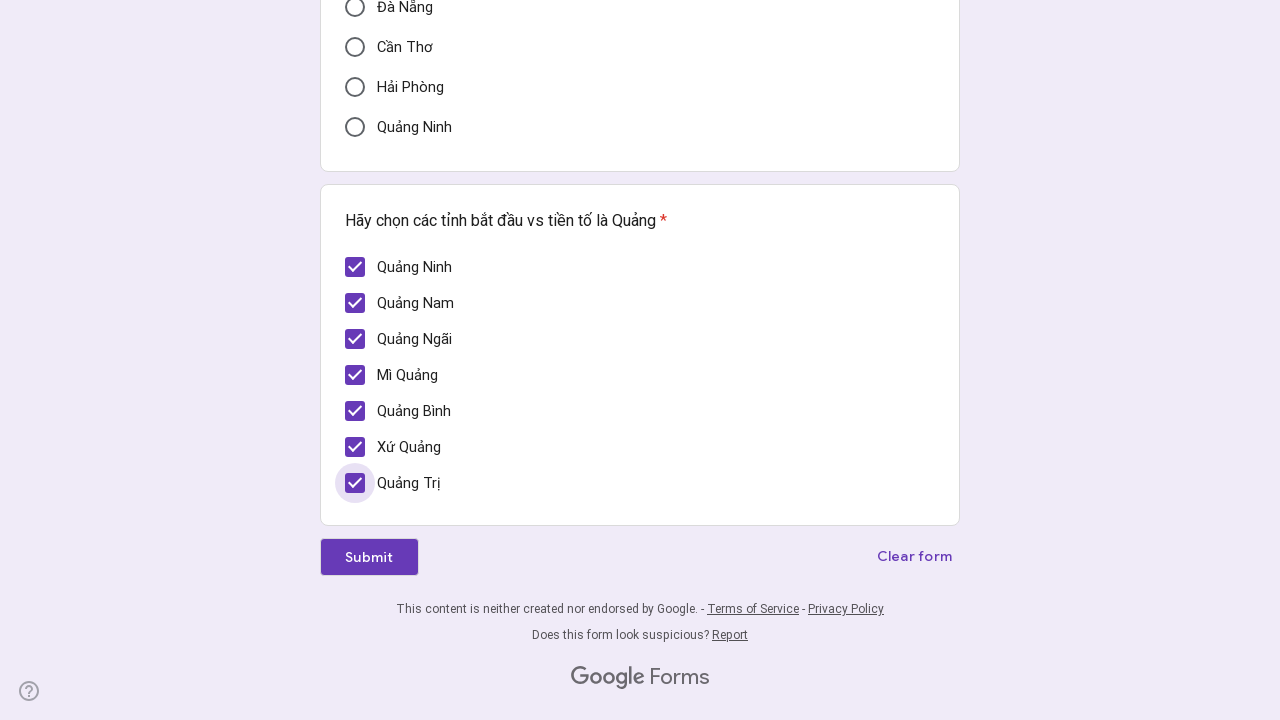

Verified checkbox 1 is selected (aria-checked='true')
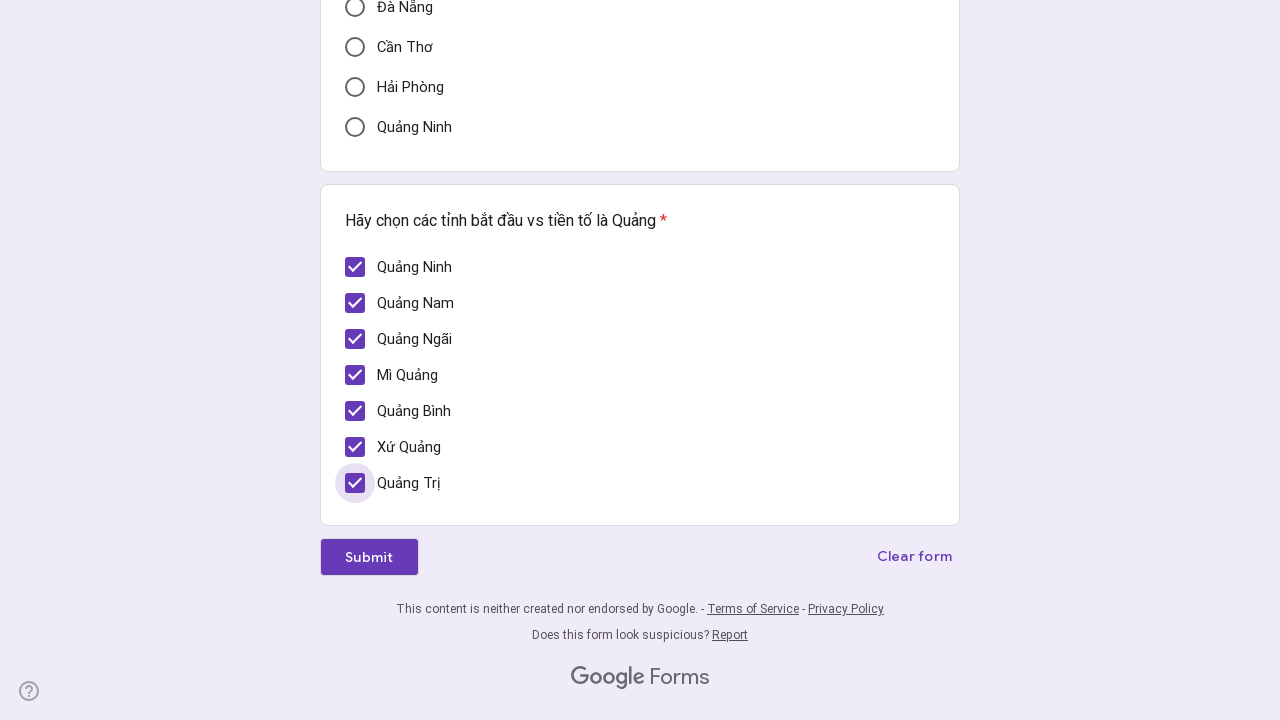

Verified checkbox 2 is selected (aria-checked='true')
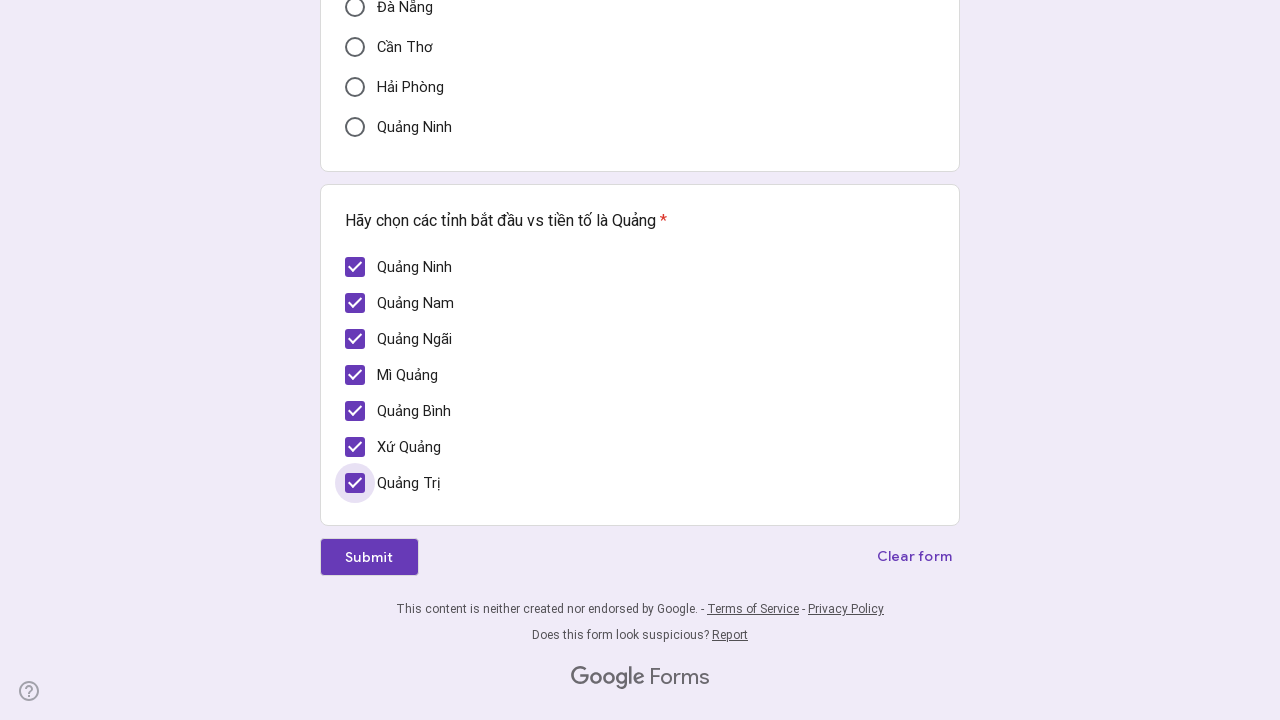

Verified checkbox 3 is selected (aria-checked='true')
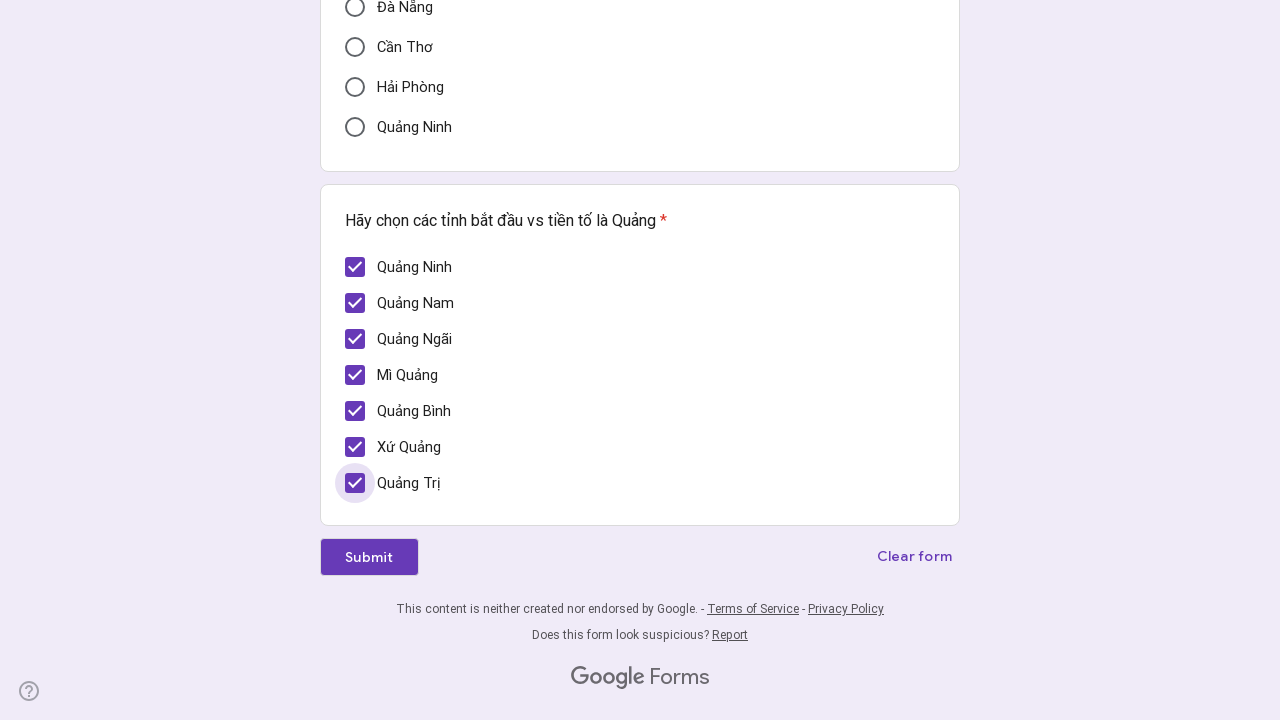

Verified checkbox 4 is selected (aria-checked='true')
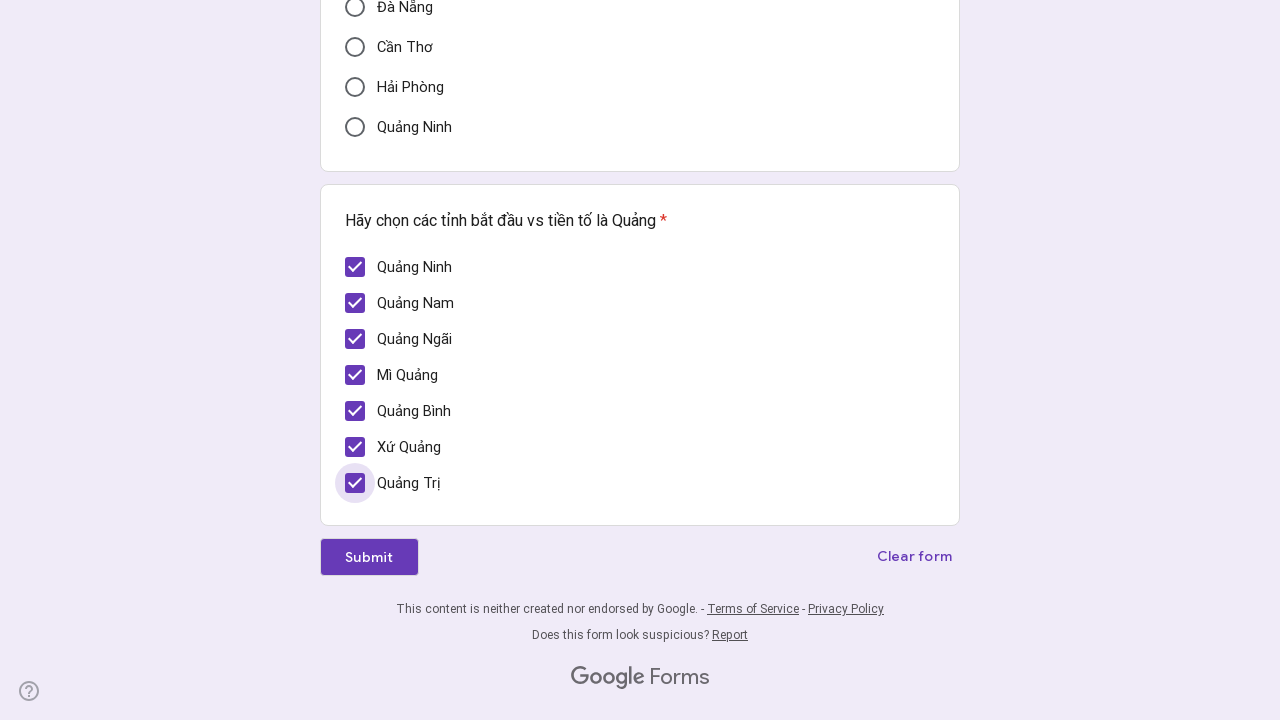

Verified checkbox 5 is selected (aria-checked='true')
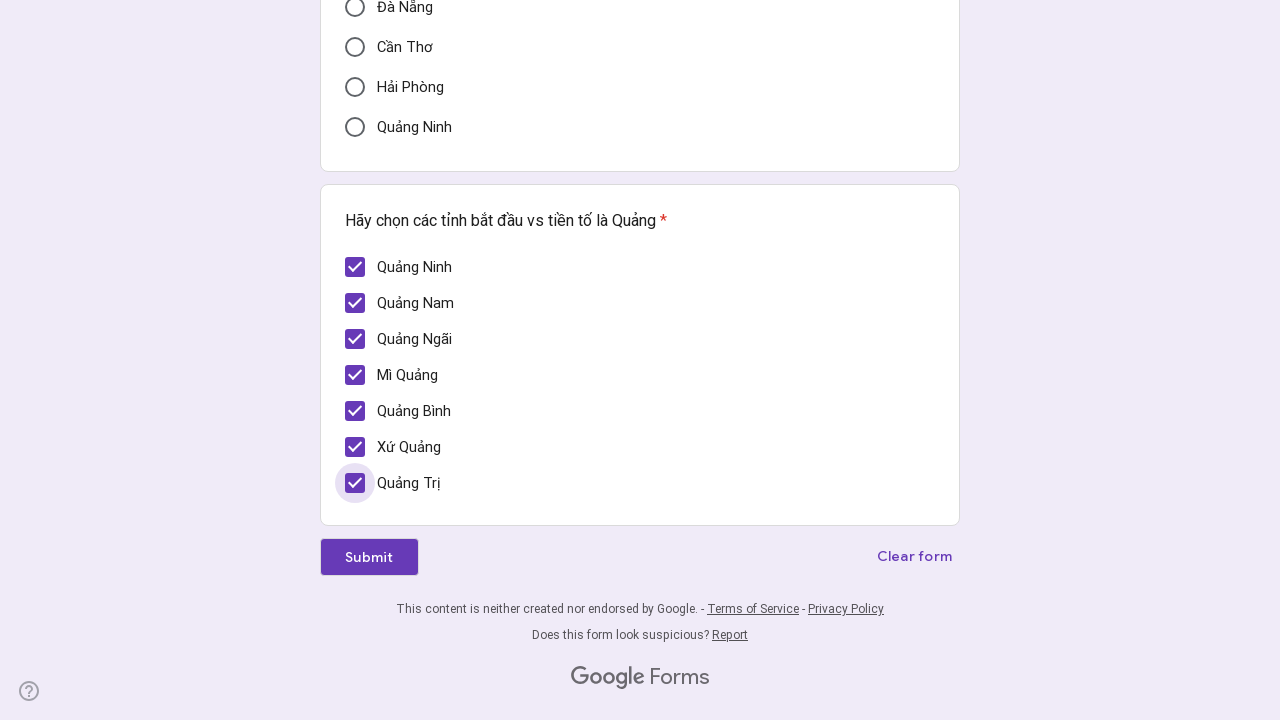

Verified checkbox 6 is selected (aria-checked='true')
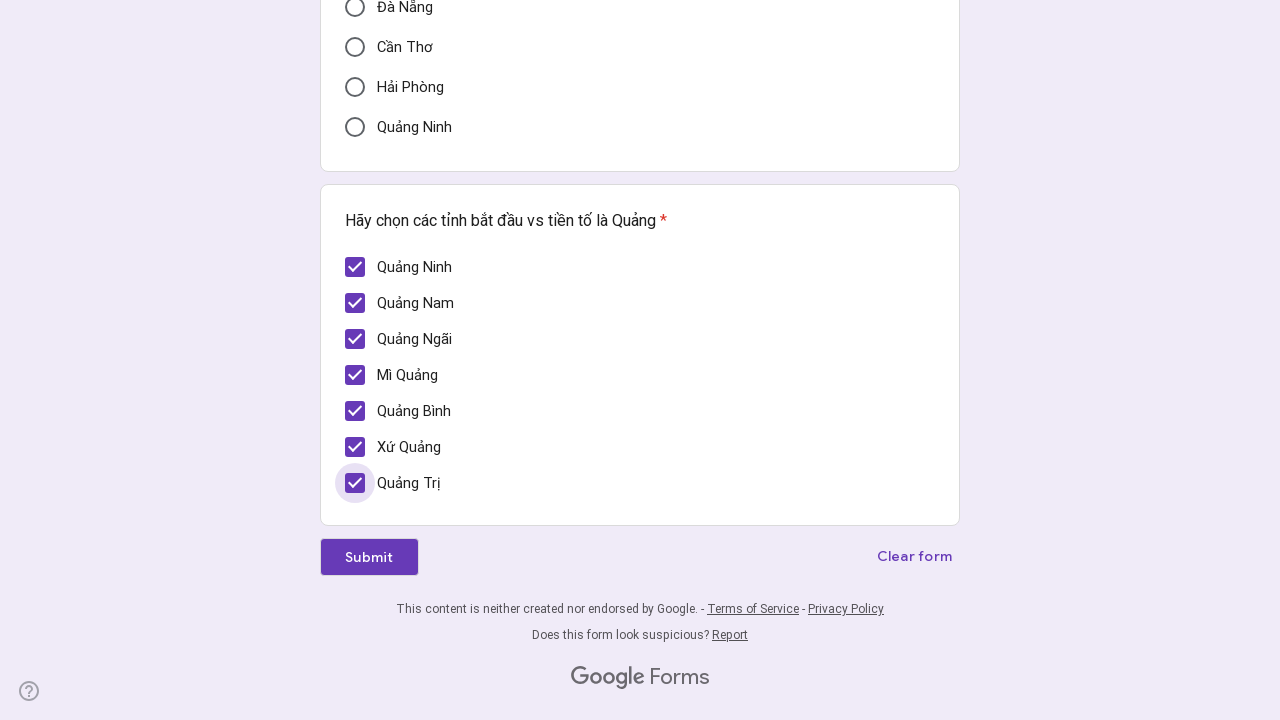

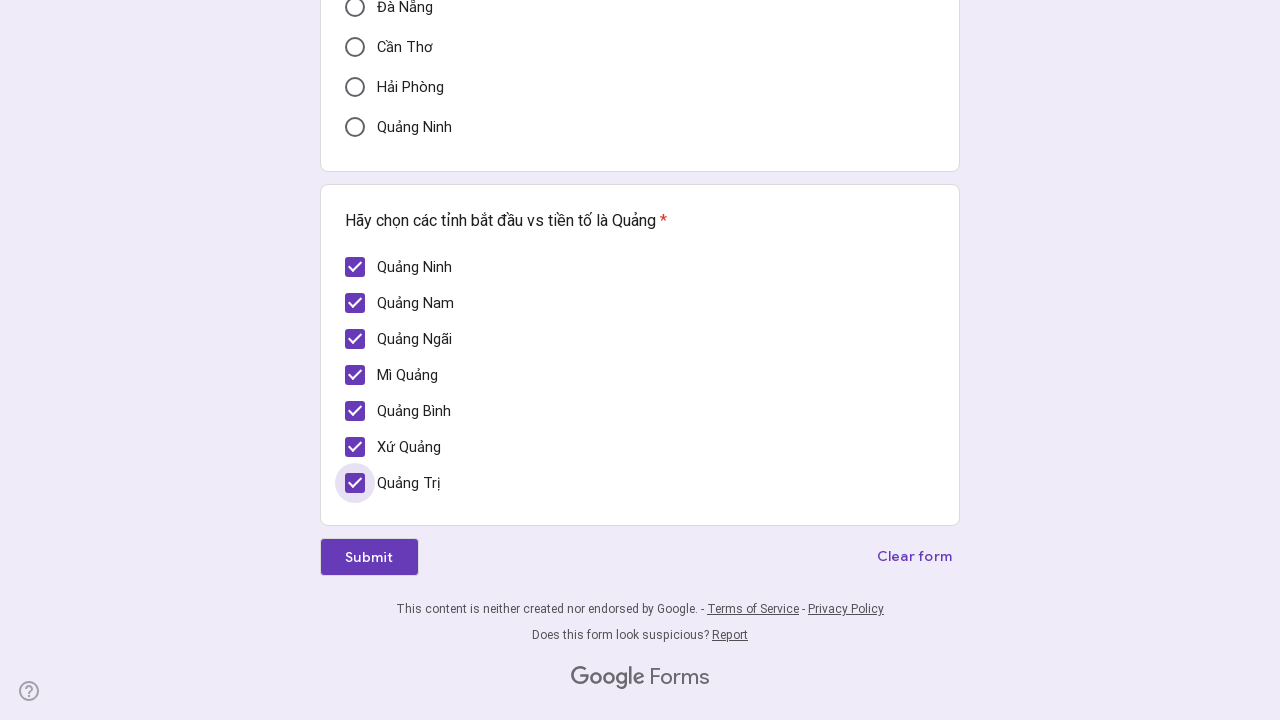